Tests radio button and checkbox selection on a practice form by selecting the RUBY radio button and the code checkbox

Starting URL: http://seleniumpractise.blogspot.com/2016/08/how-to-automate-radio-button-in.html

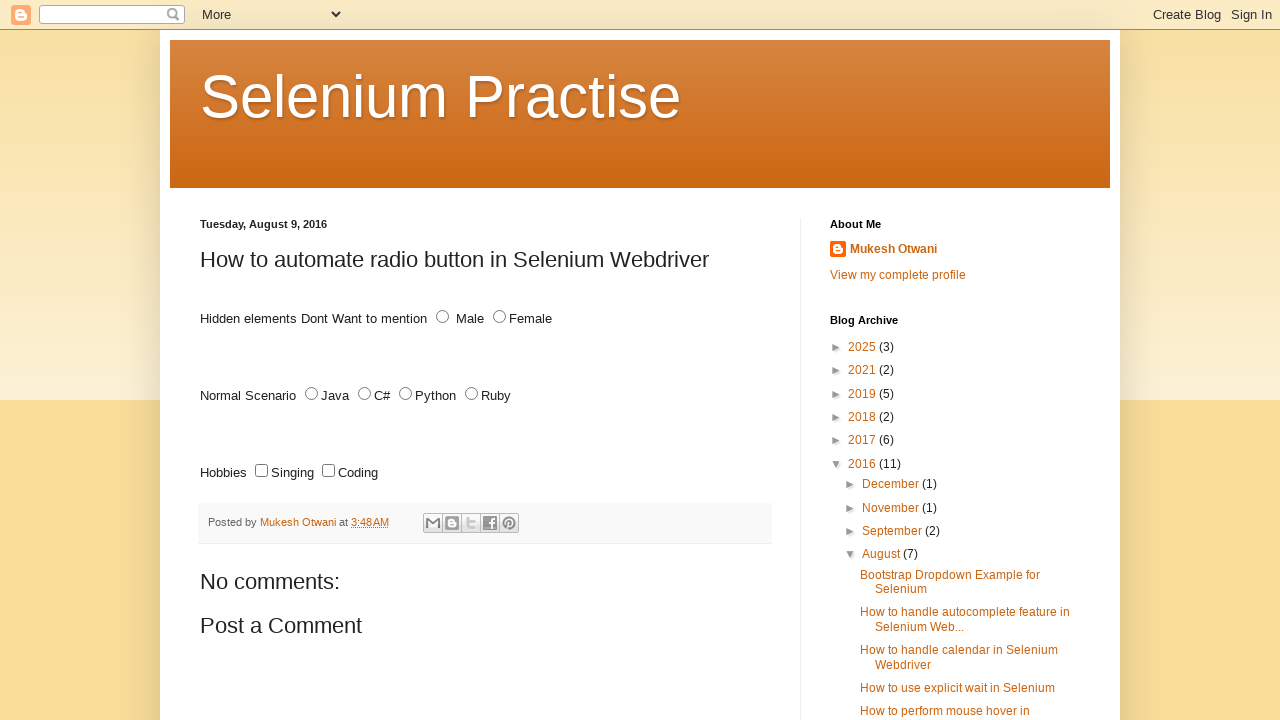

Located all radio buttons with name 'lang'
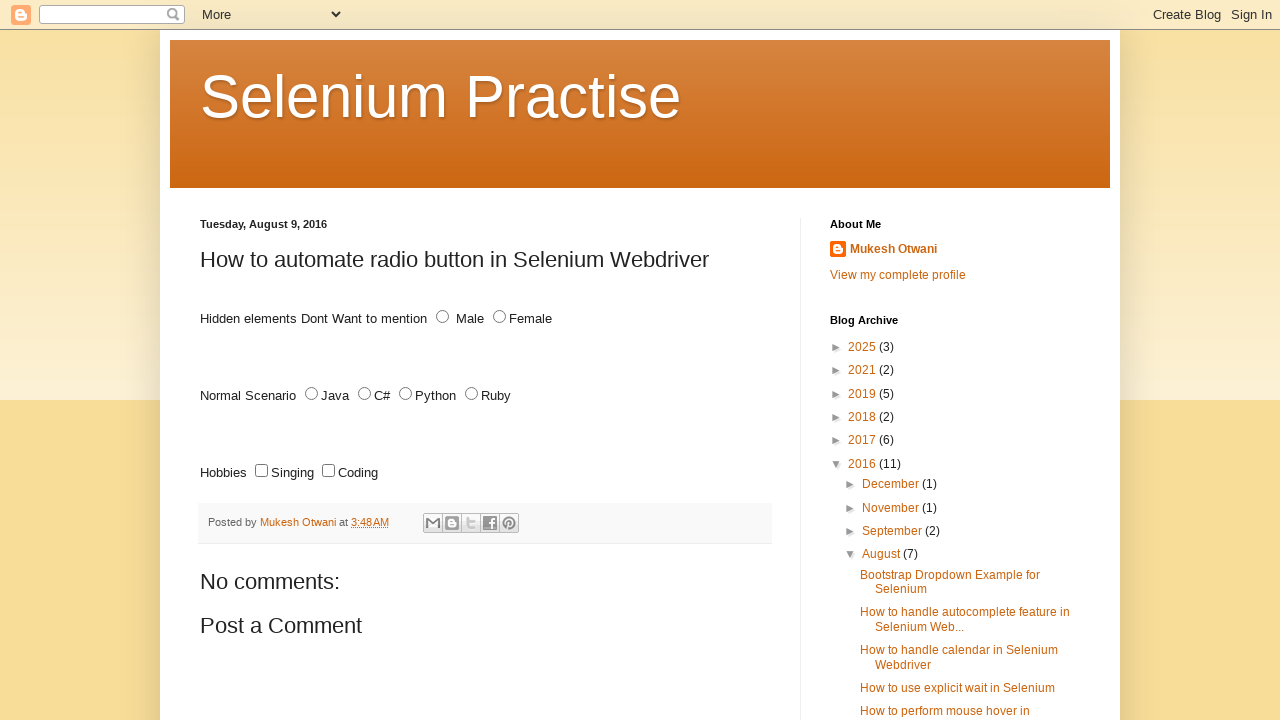

Selected RUBY radio button at (472, 394) on input[name='lang'][type='radio'] >> nth=3
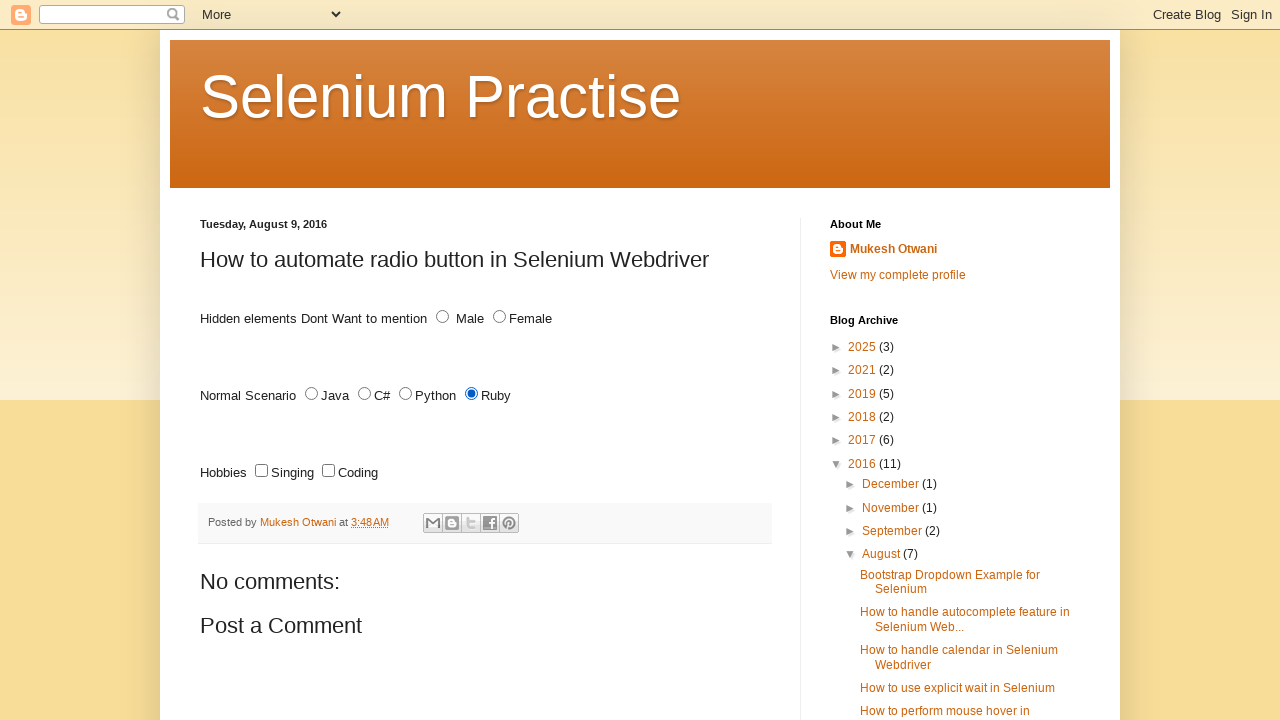

Located all checkboxes on the form
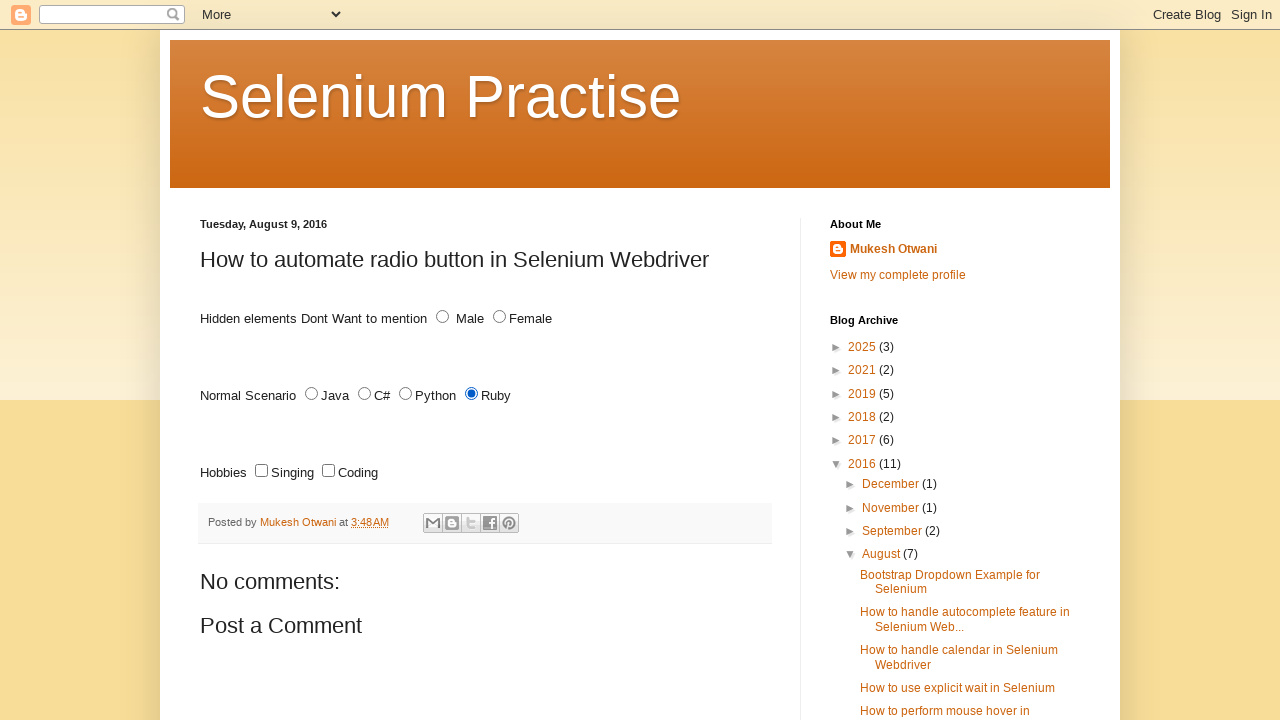

Selected code checkbox at (328, 471) on input[type='checkbox'] >> nth=1
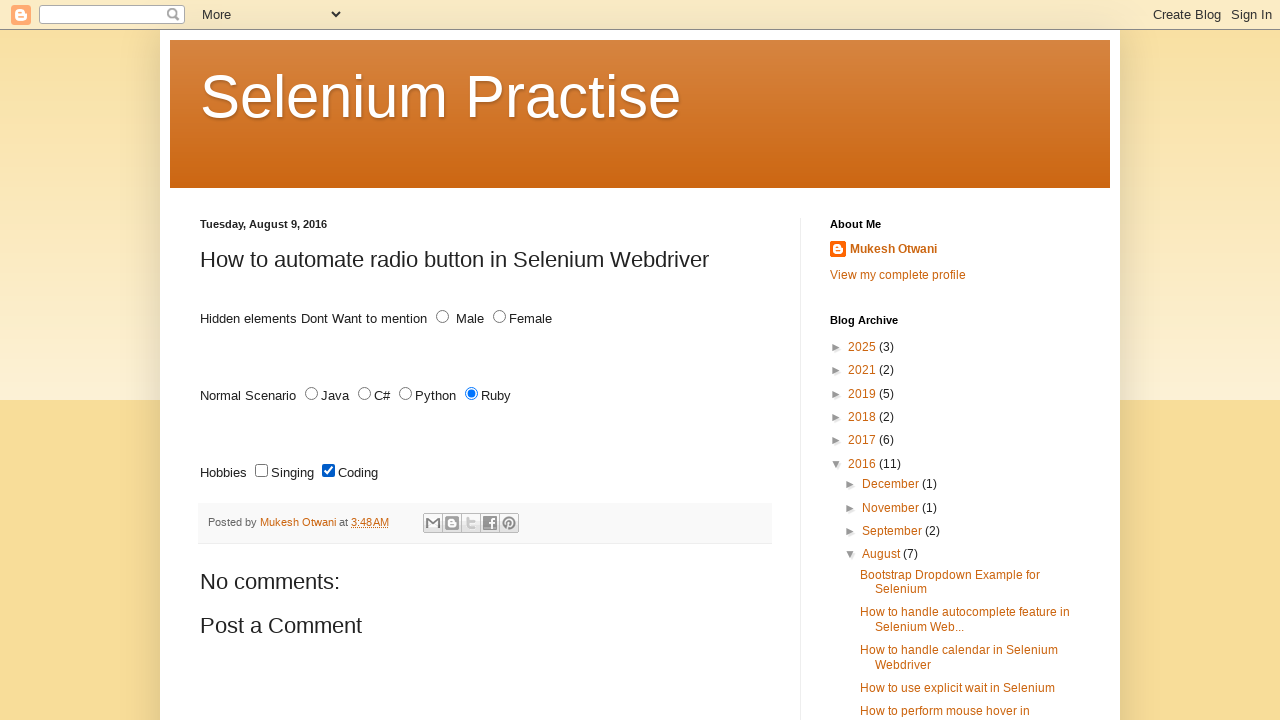

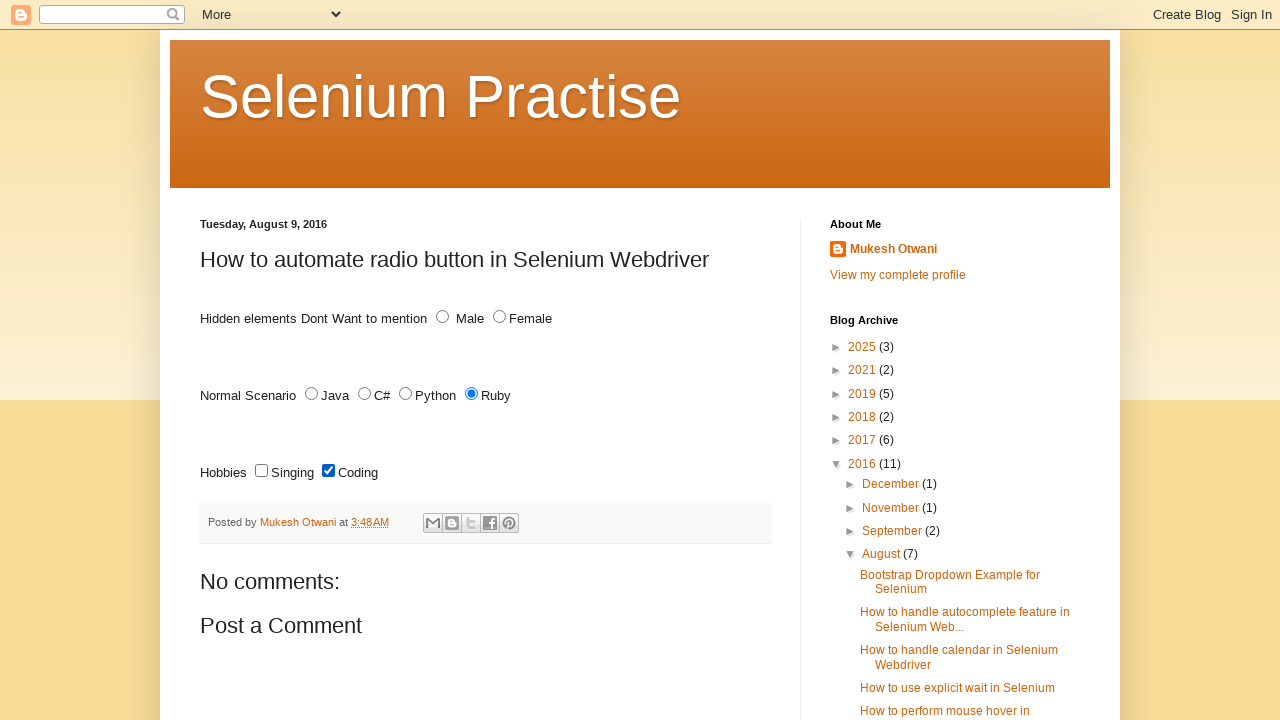